Tests that the Stepik.org homepage loads correctly by verifying the presence of the navbar submenu toggler element

Starting URL: https://stepik.org/

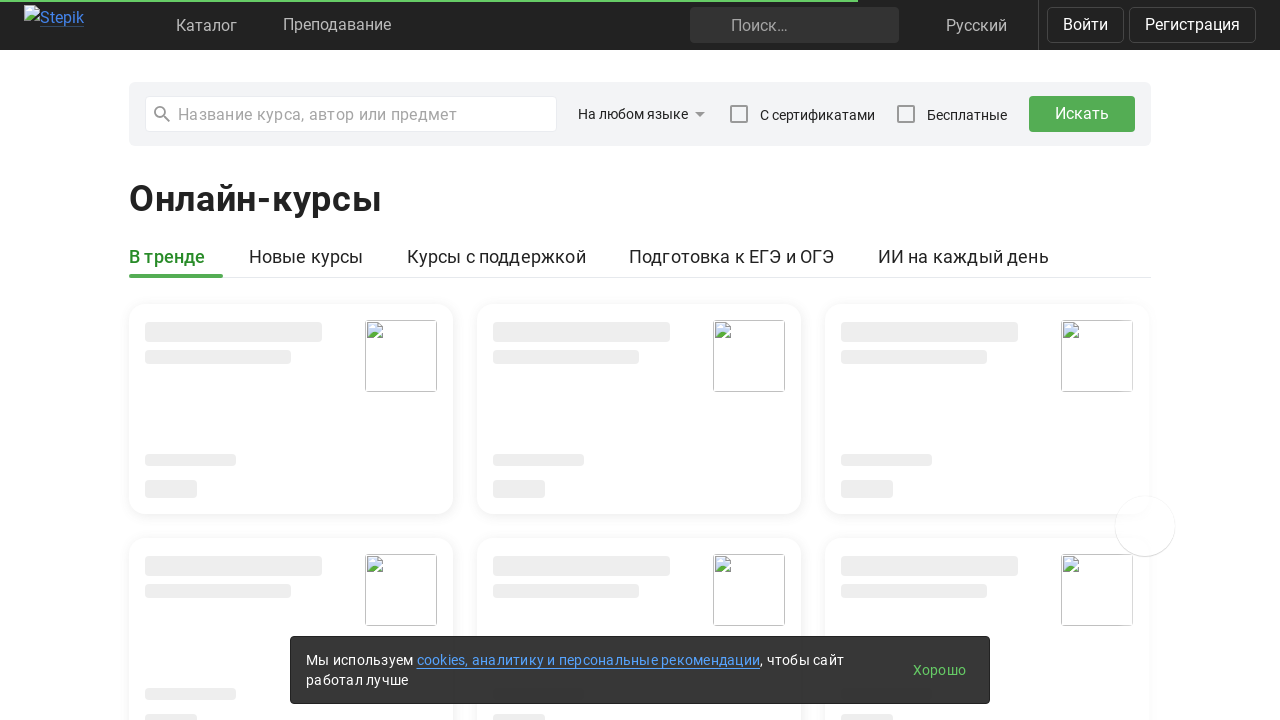

Waited for navbar submenu toggler element to load on Stepik.org homepage
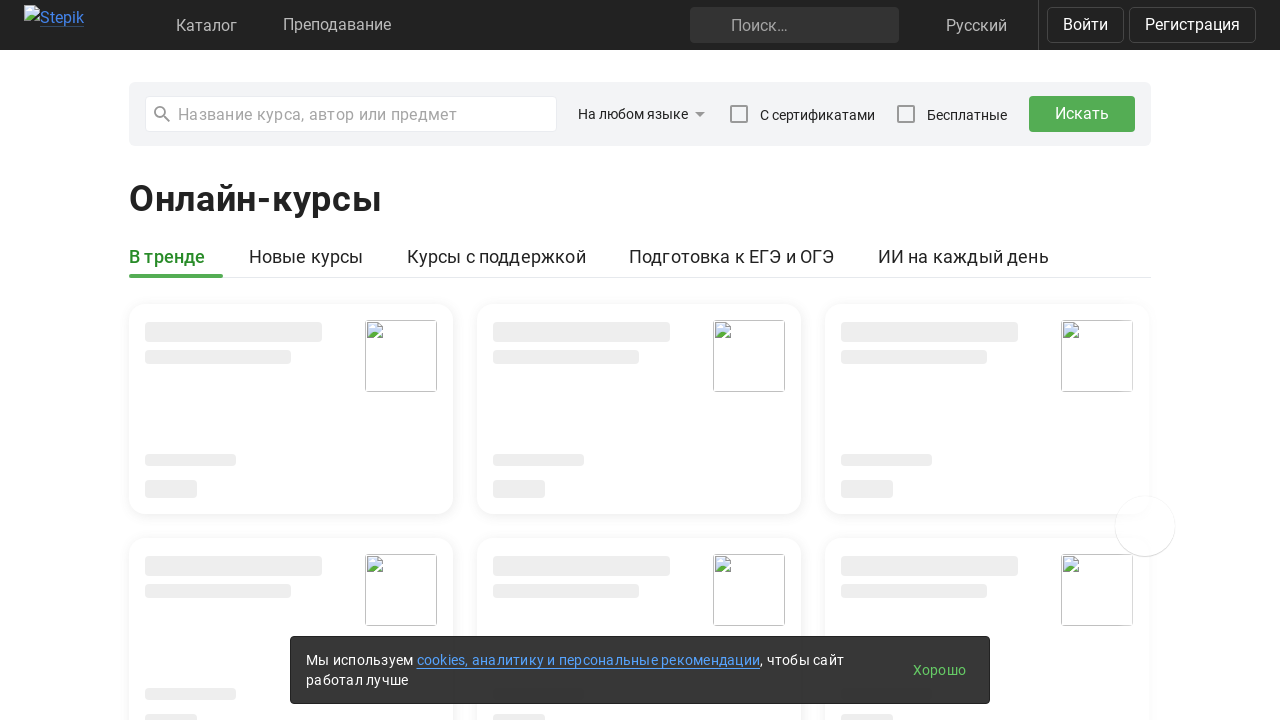

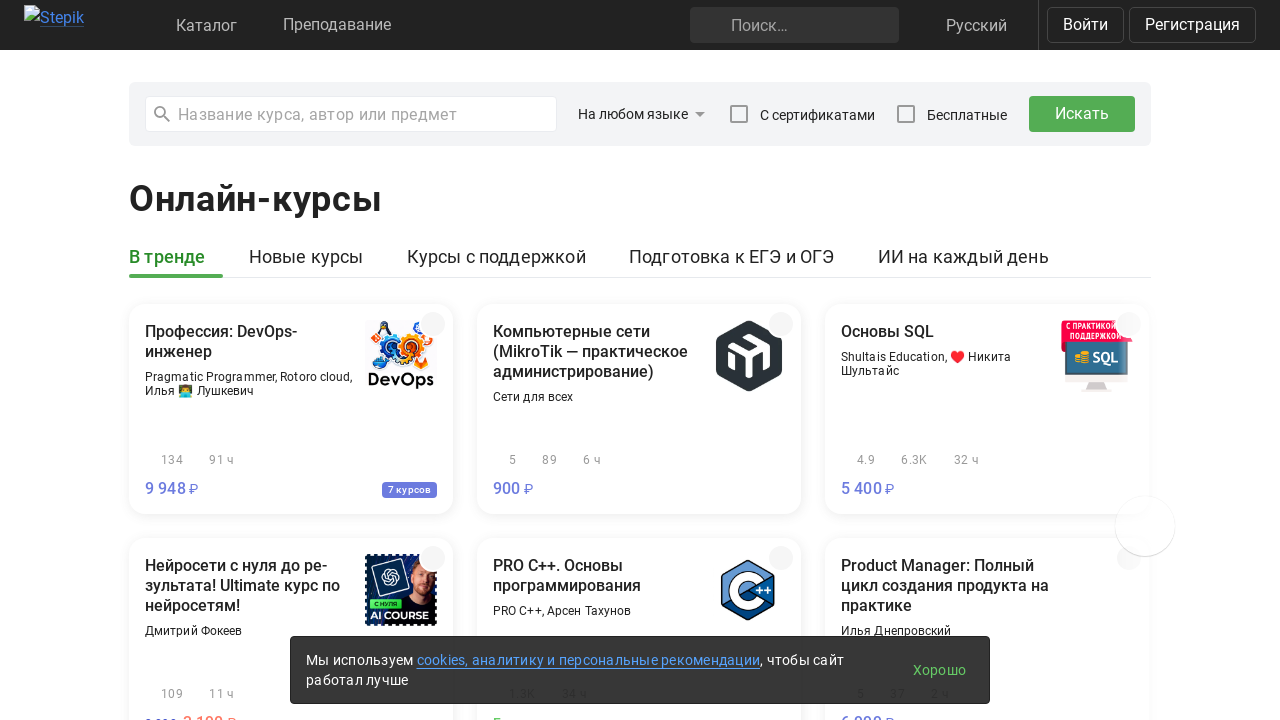